Tests JavaScript alert dialogs by accepting, dismissing, and entering text in different alert types

Starting URL: https://the-internet.herokuapp.com/javascript_alerts

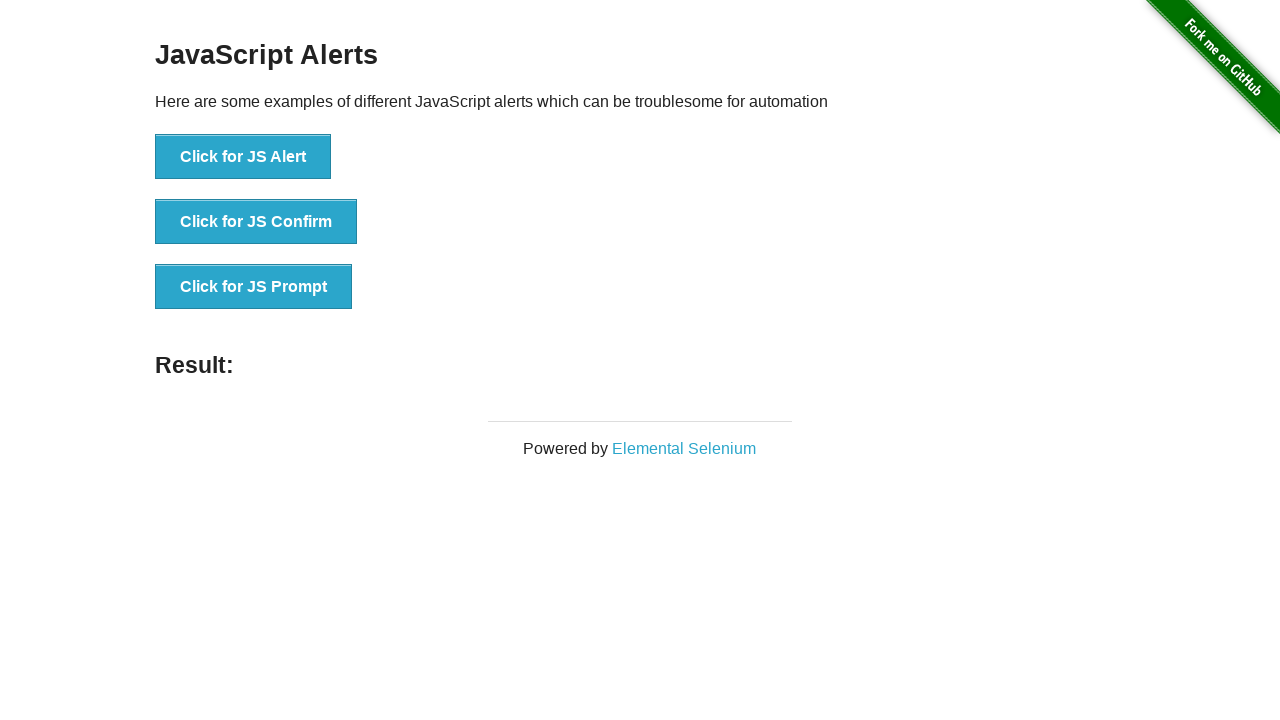

Clicked 'Click for JS Alert' button at (243, 157) on text='Click for JS Alert'
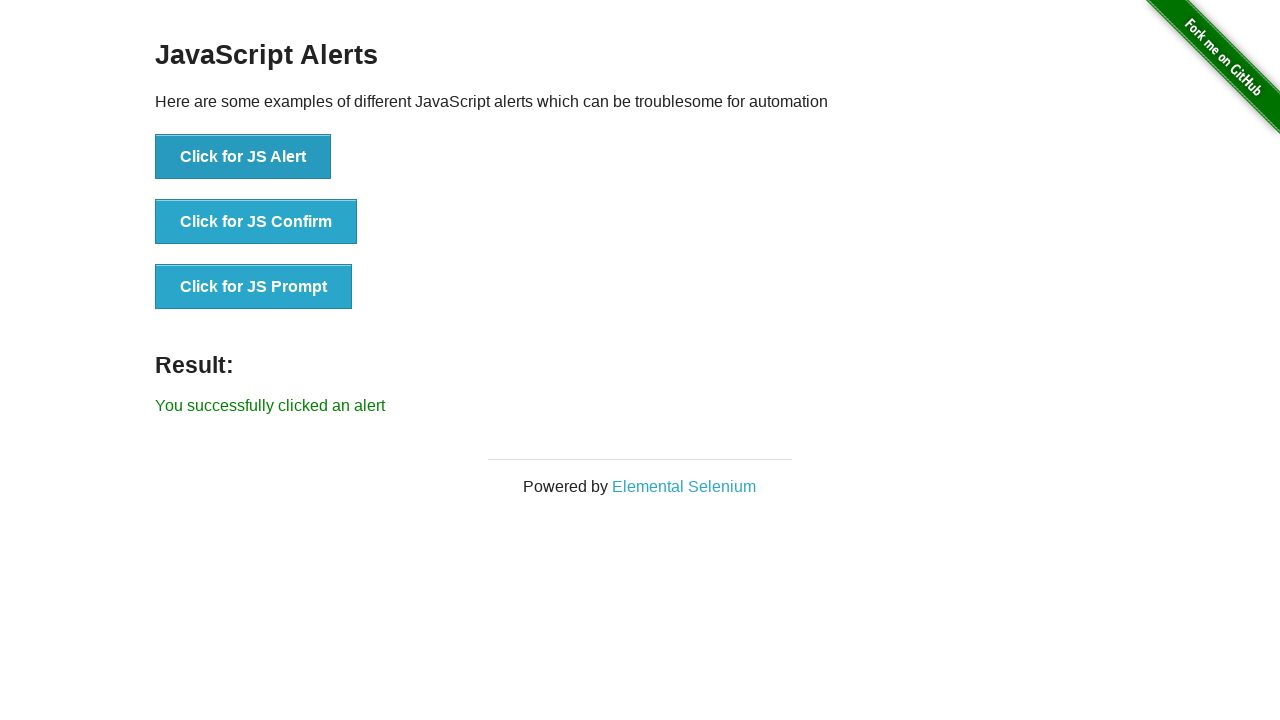

Set up dialog handler to accept alert
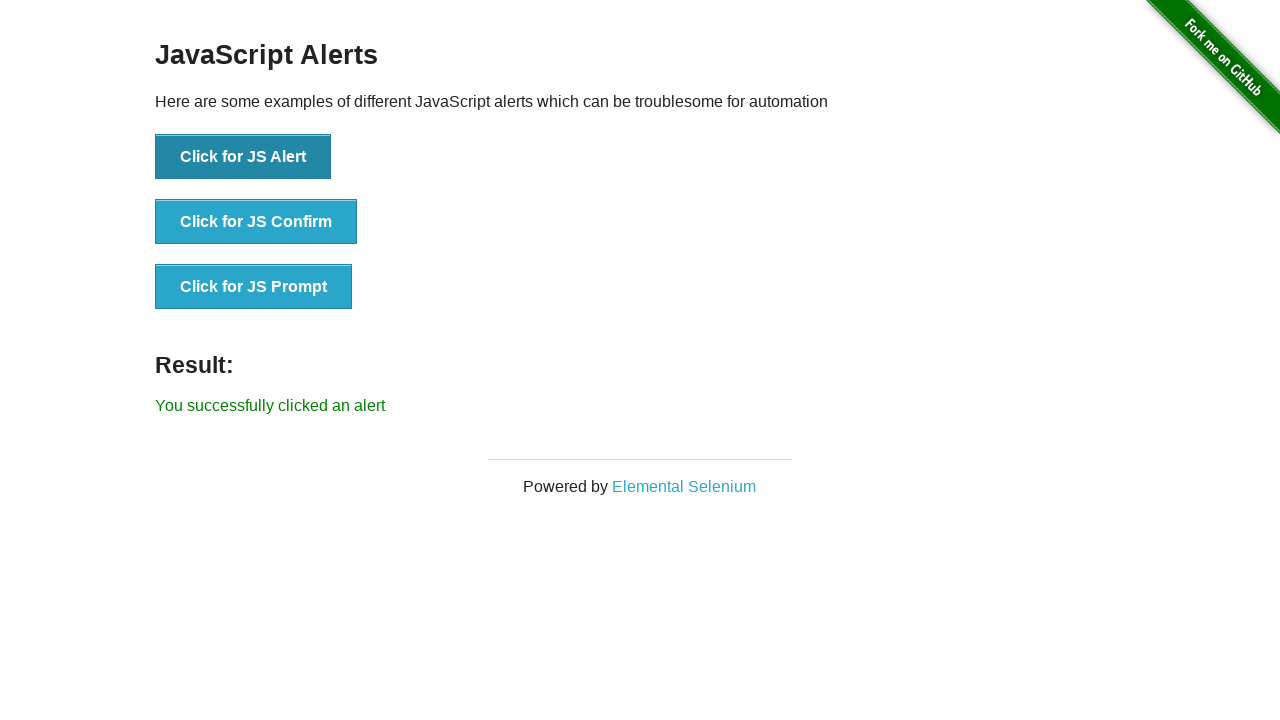

Clicked 'Click for JS Confirm' button at (256, 222) on text='Click for JS Confirm'
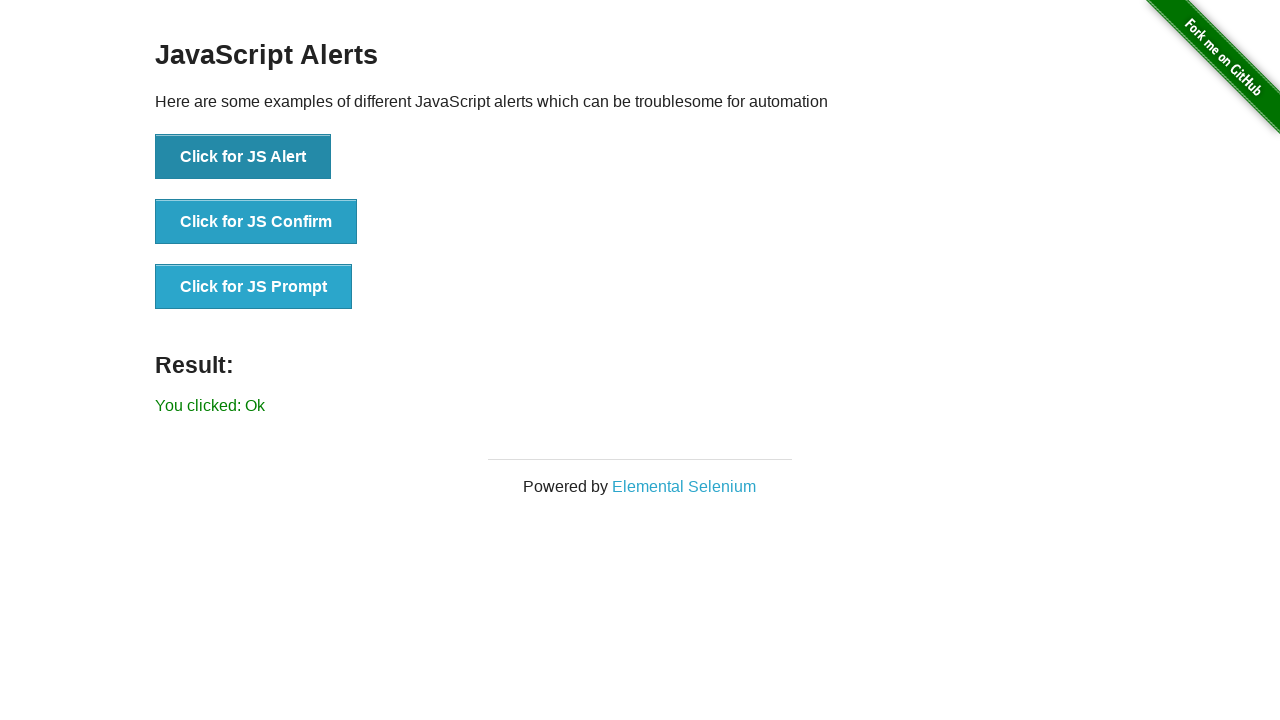

Set up dialog handler to dismiss confirm dialog
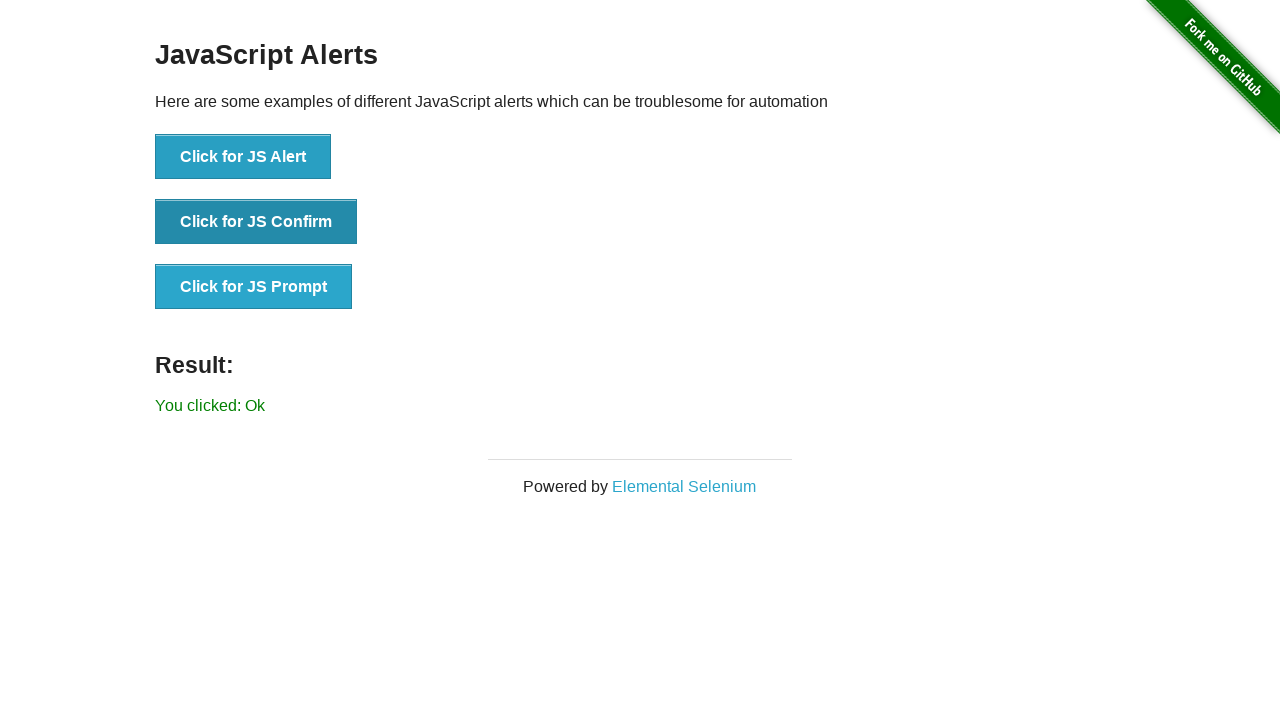

Set up dialog handler to accept prompt with text 'hasan'
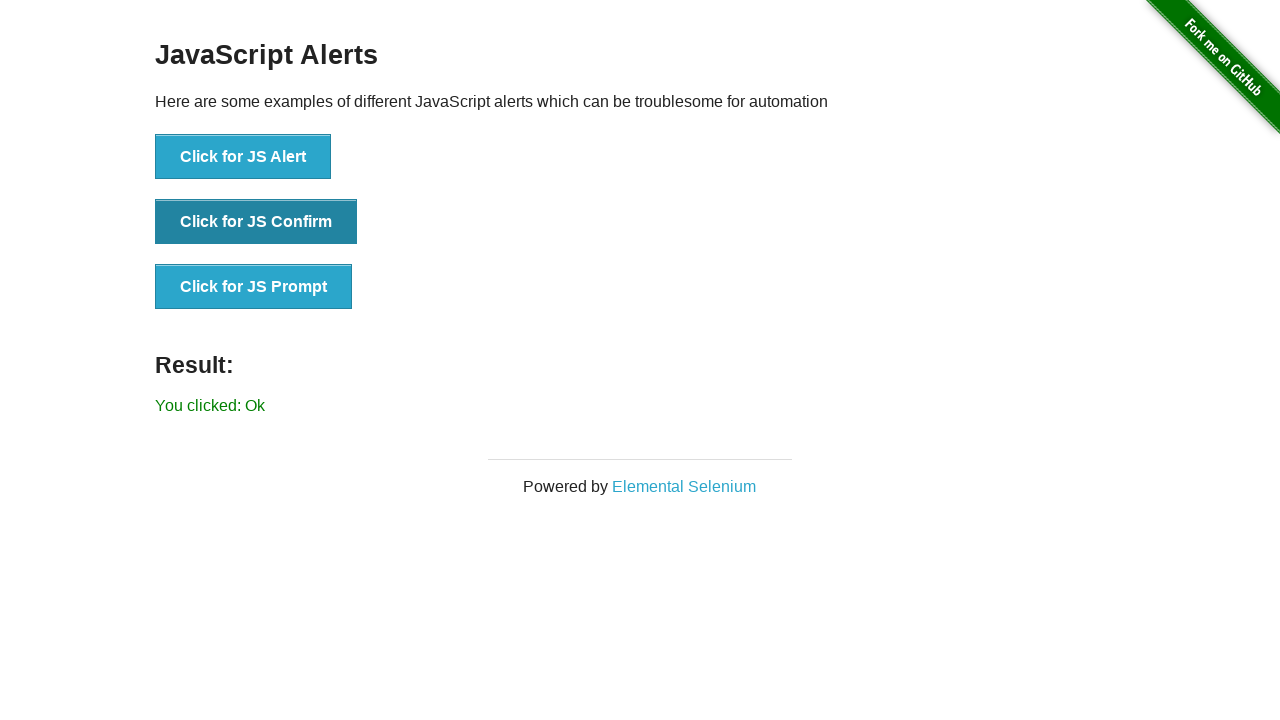

Clicked 'Click for JS Prompt' button at (254, 287) on text='Click for JS Prompt'
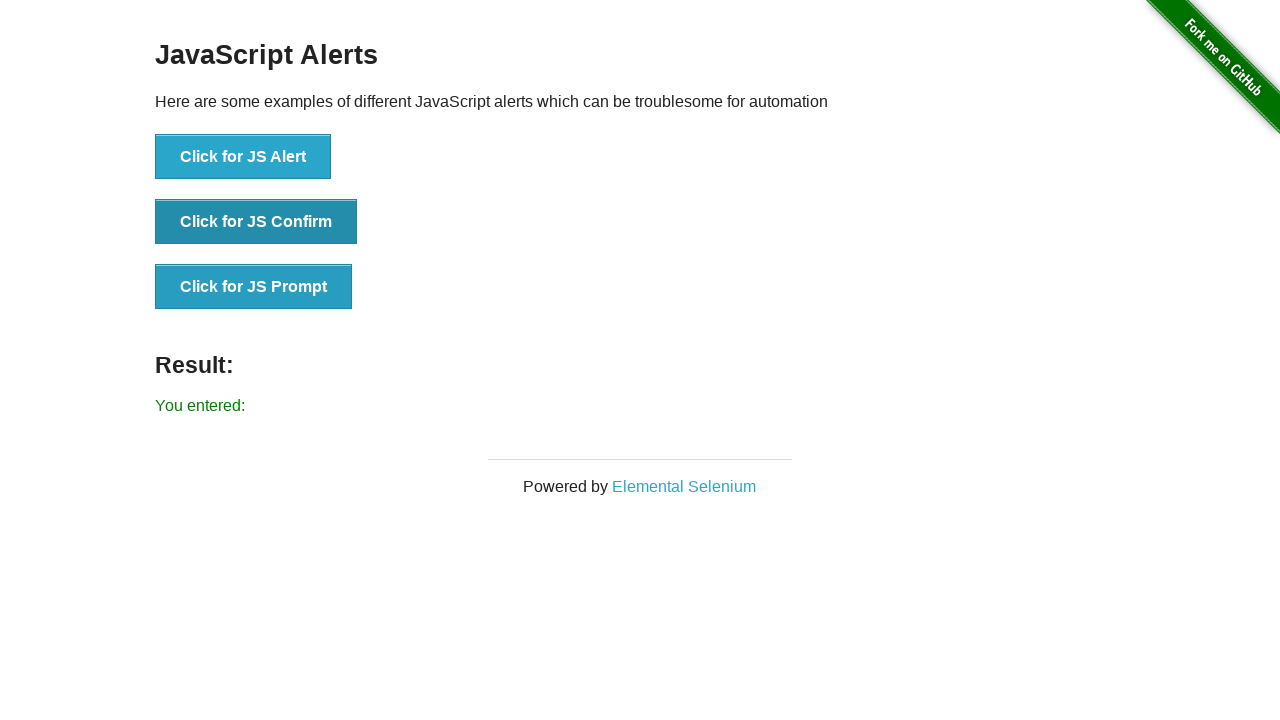

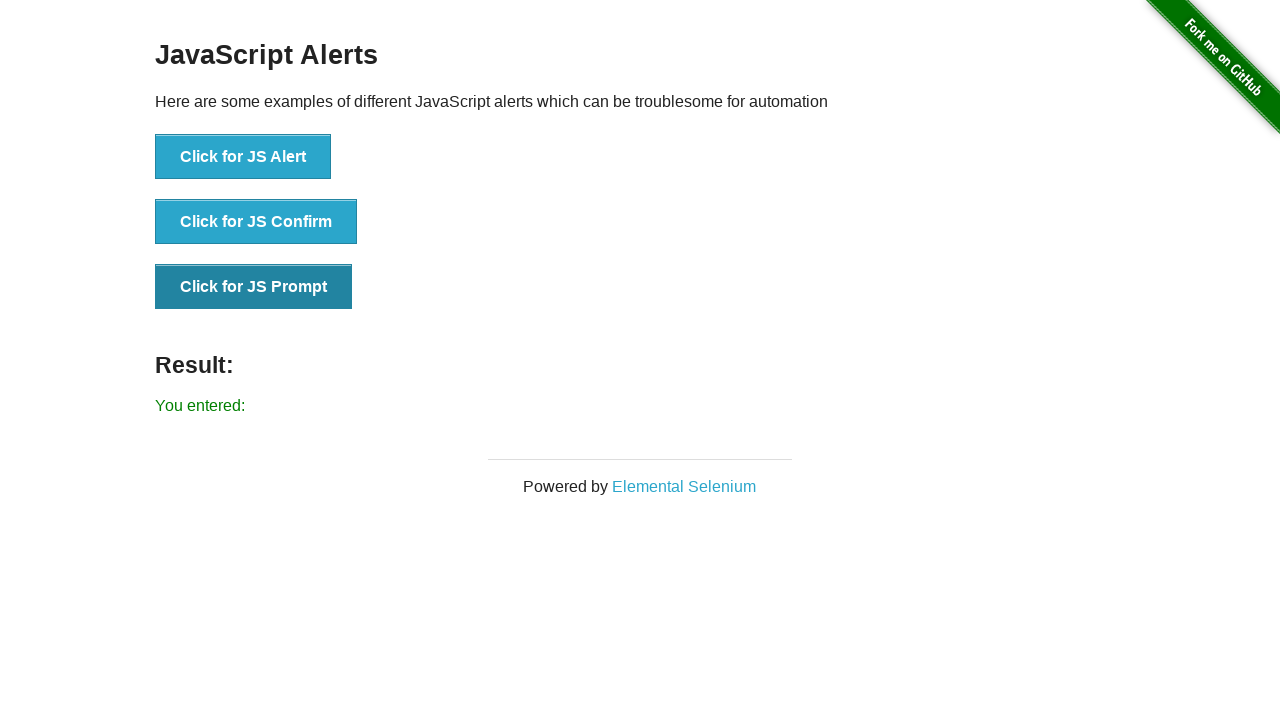